Tests deleting a user record by selecting a user and clicking the delete button

Starting URL: https://elzarape.github.io/admin/modules/users/view/user.html

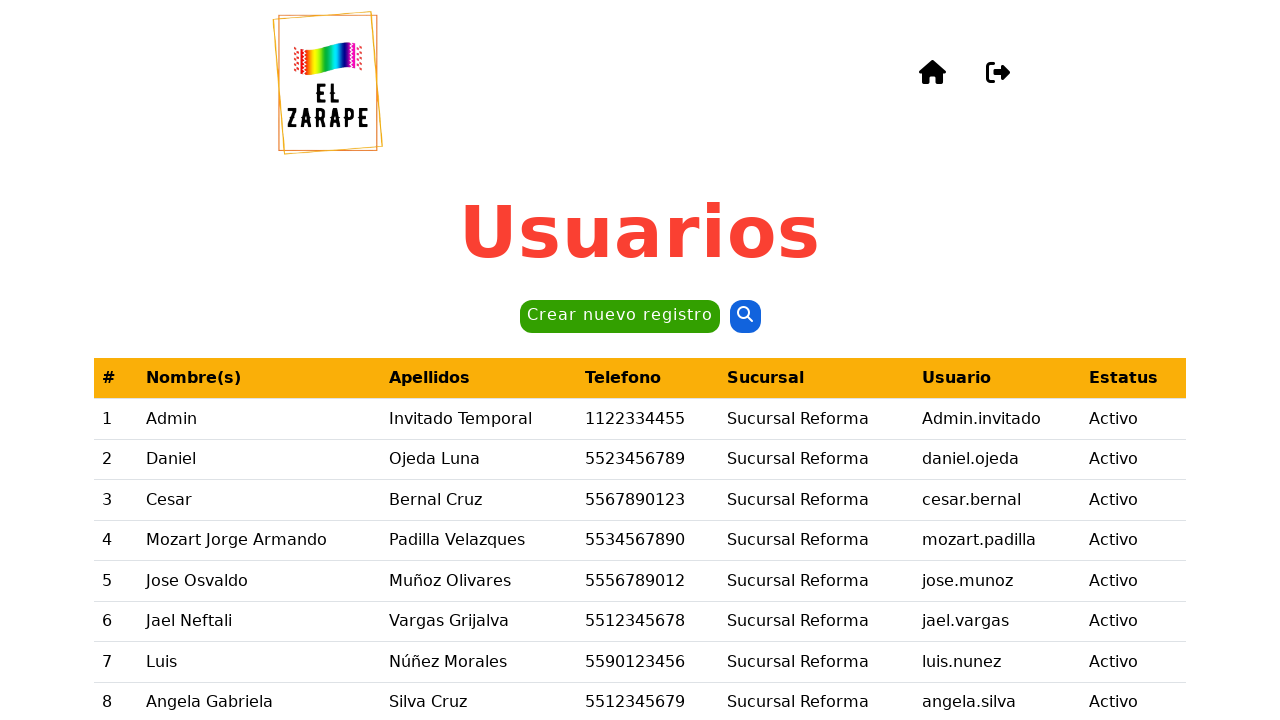

Selected user with Admin role by clicking on cell at (260, 419) on internal:role=cell[name="Admin"s]
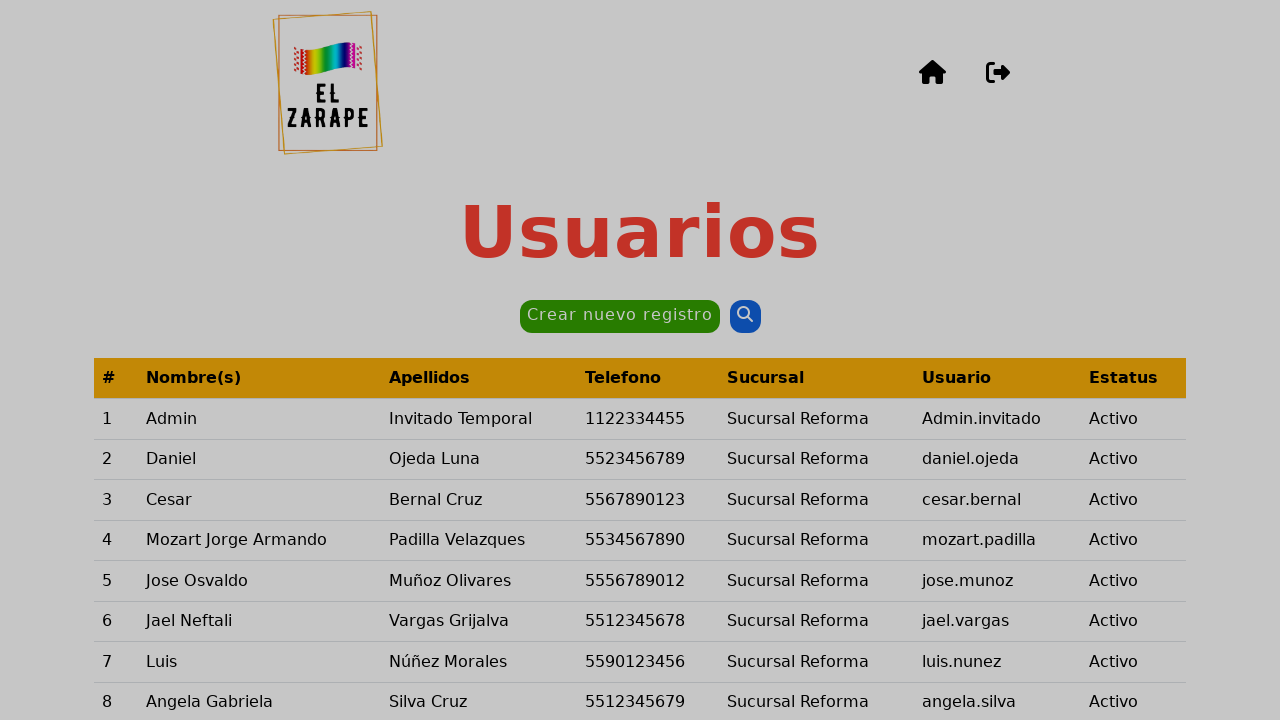

Clicked delete button (Eliminar) at (547, 602) on internal:role=button[name="Eliminar"i]
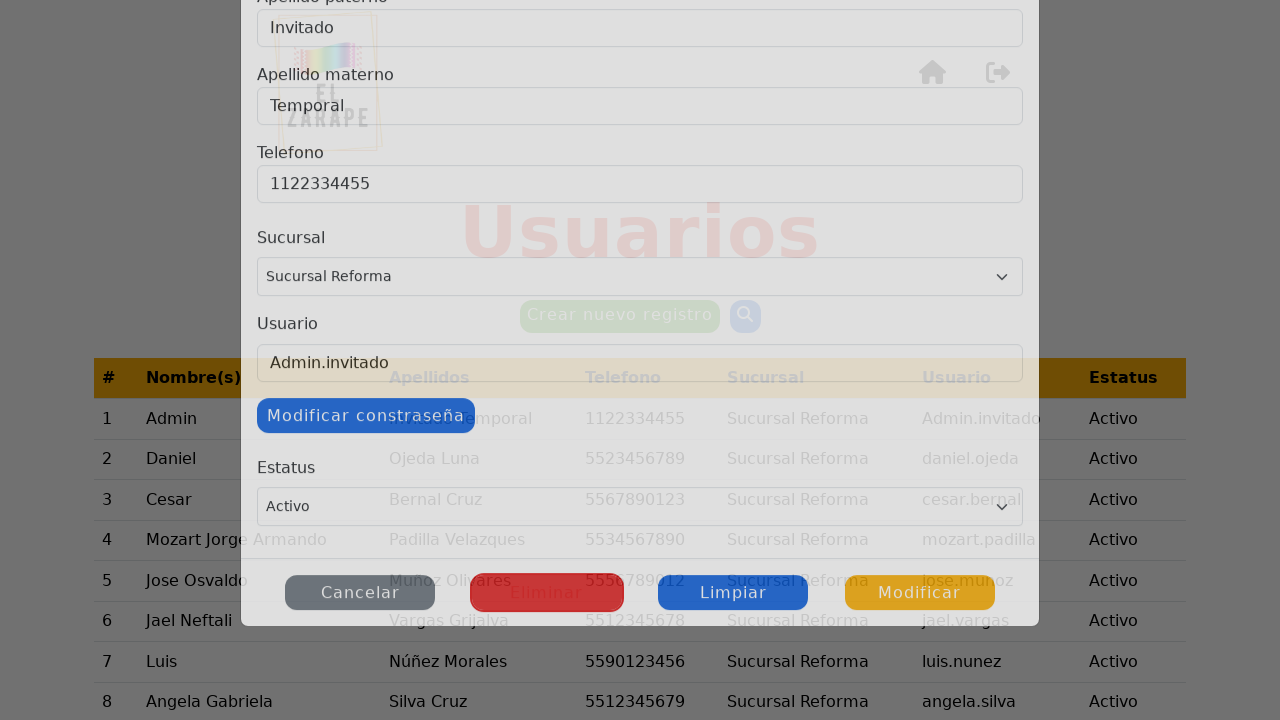

Confirmed deletion by clicking Sí button at (560, 573) on internal:role=button[name="Sí"i]
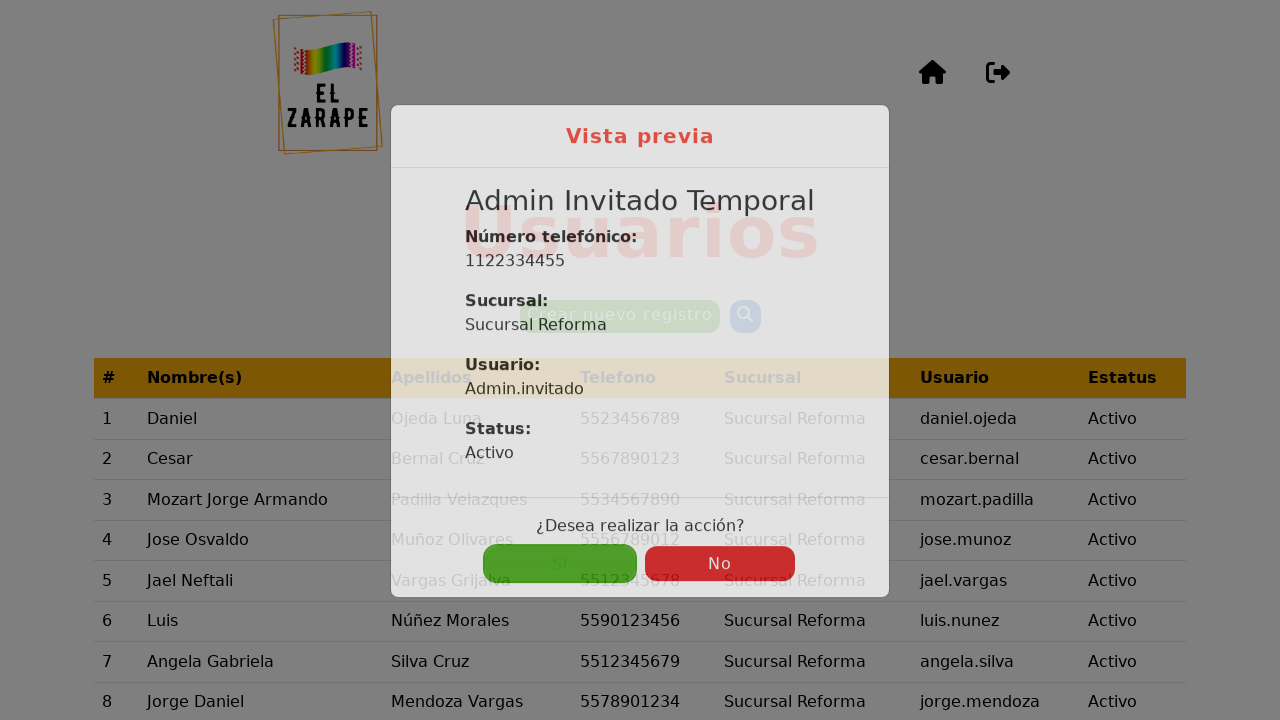

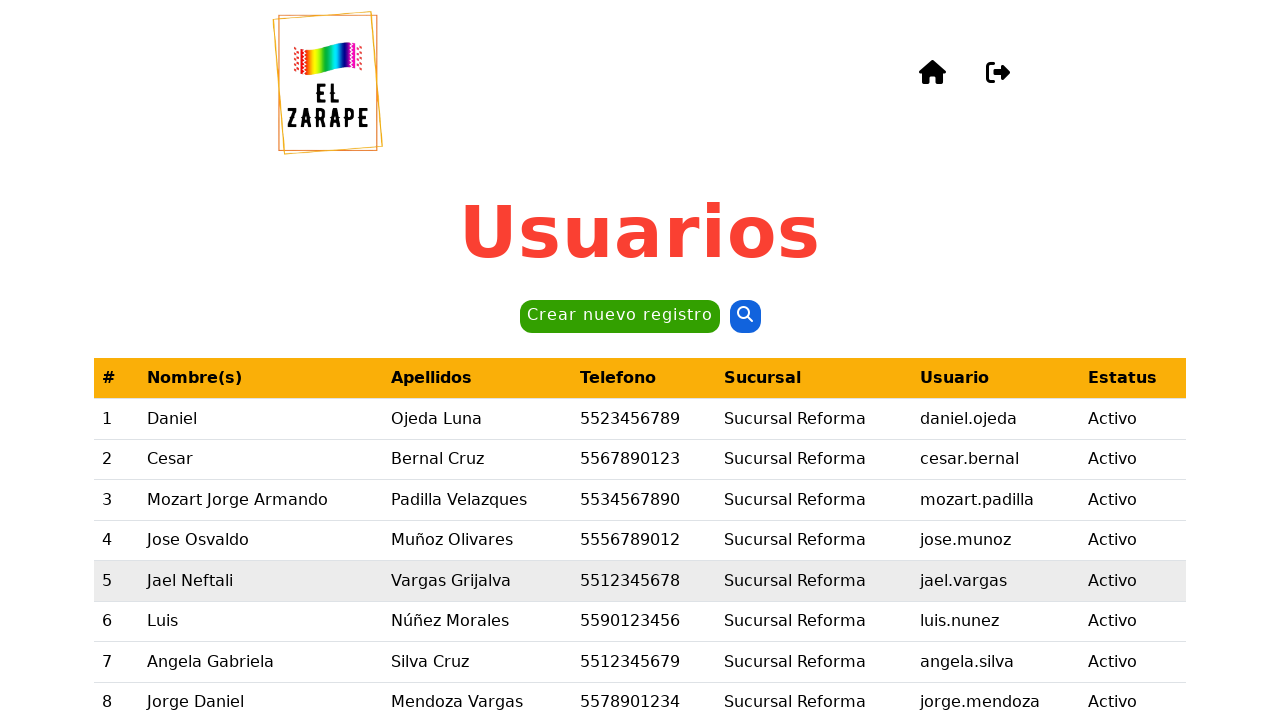